Navigates to a stock page on Investing.com (Apple stock) and waits for the price element to load.

Starting URL: https://pl.investing.com/equities/apple-computer-inc

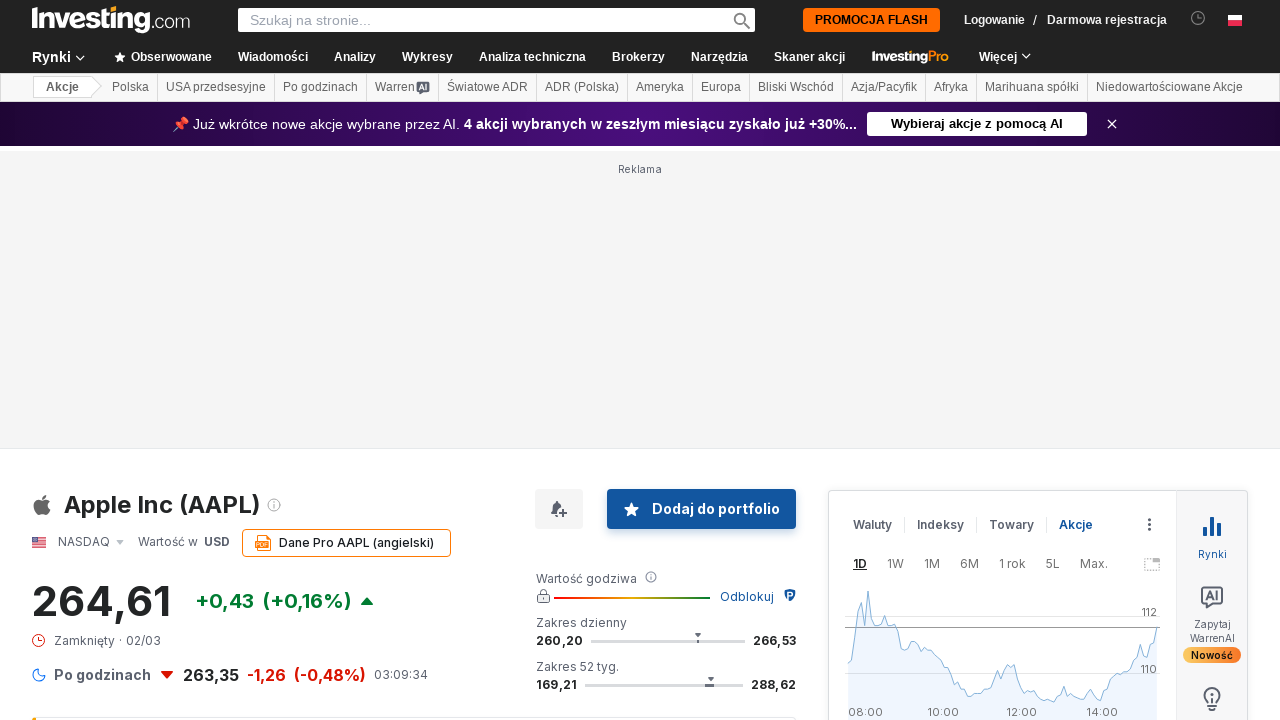

Navigated to Apple stock page on Investing.com
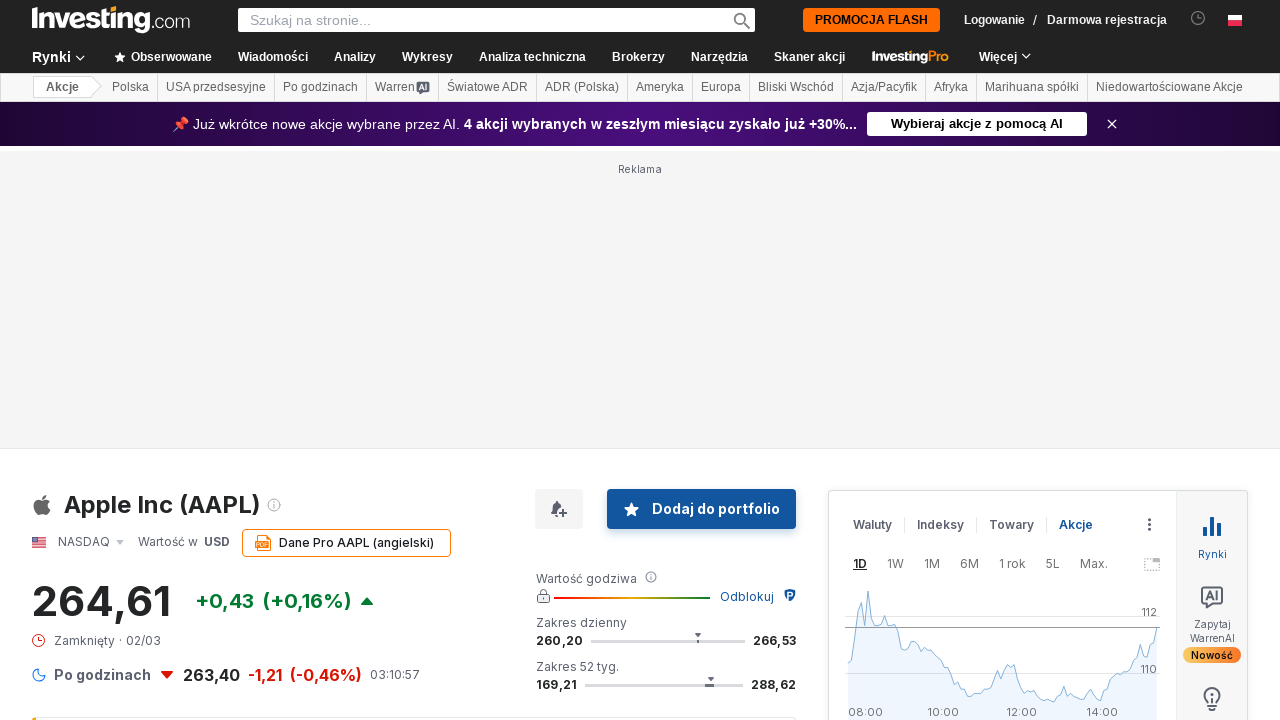

Waited for price element to load
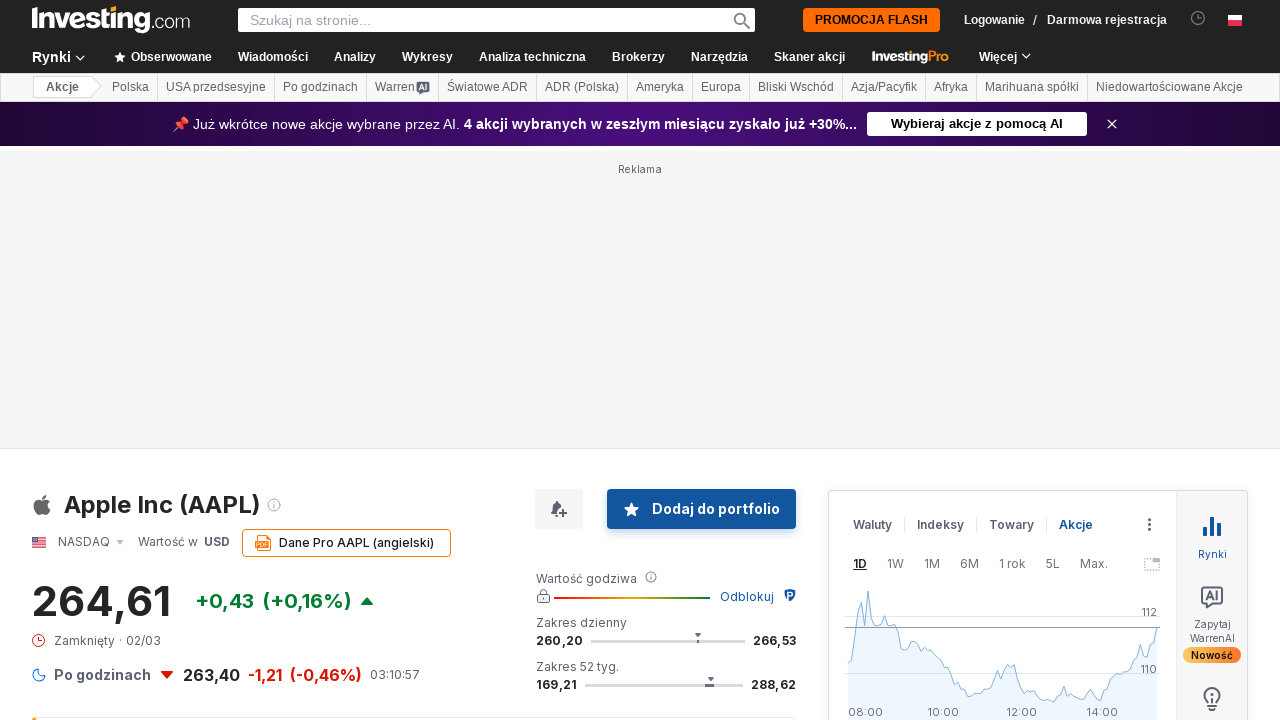

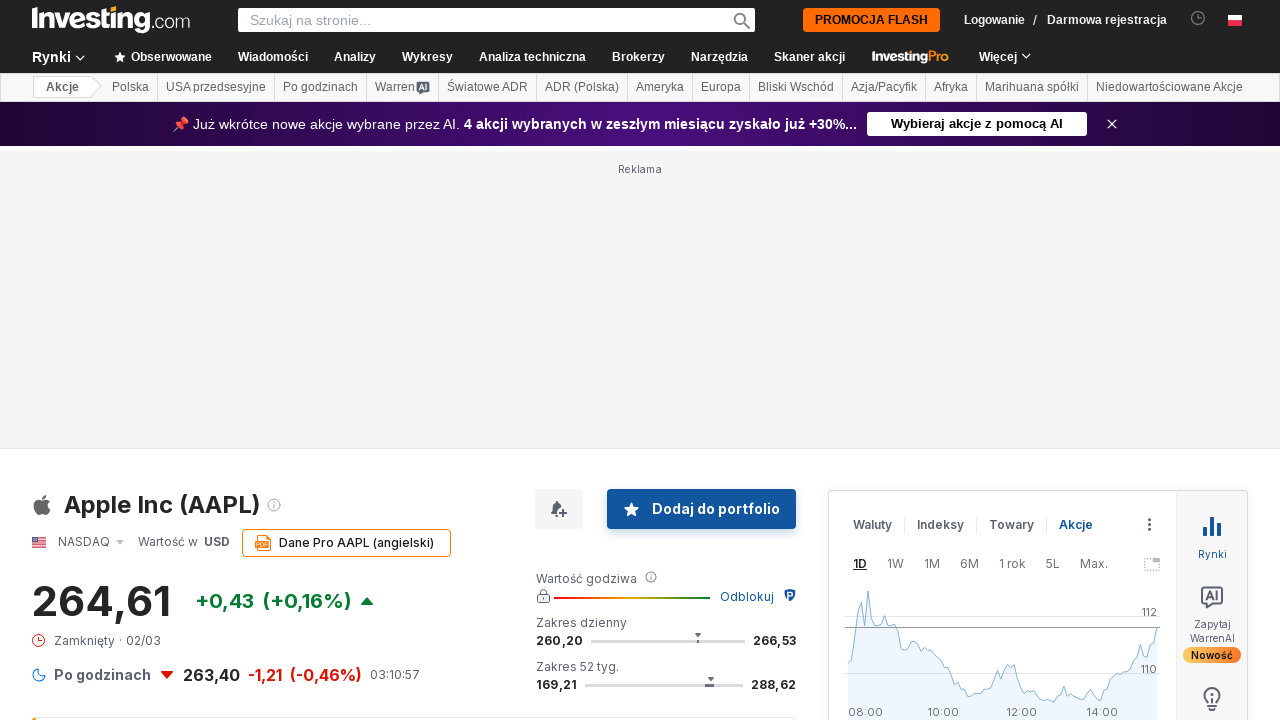